Tests a practice form by filling out all fields including name, email, gender, mobile number, subjects, hobbies, address, state and city dropdowns, then submitting the form.

Starting URL: https://demoqa.com/automation-practice-form

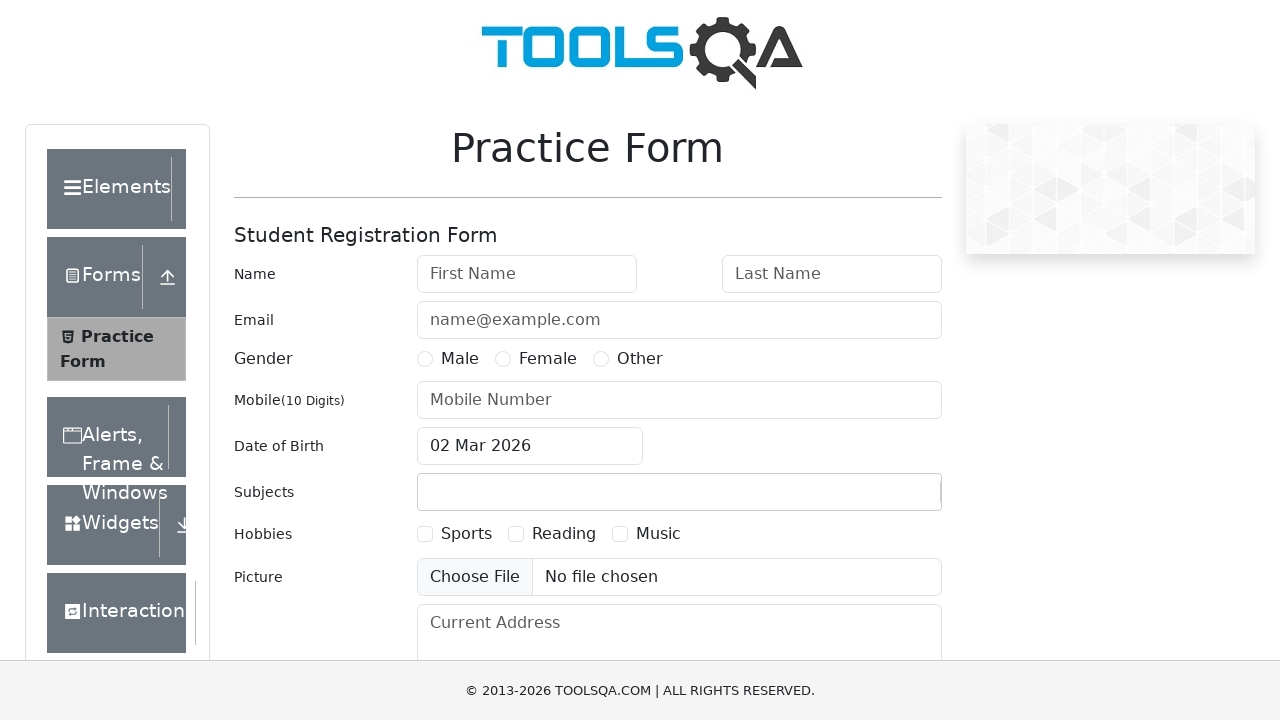

Filled first name field with 'John' on #firstName
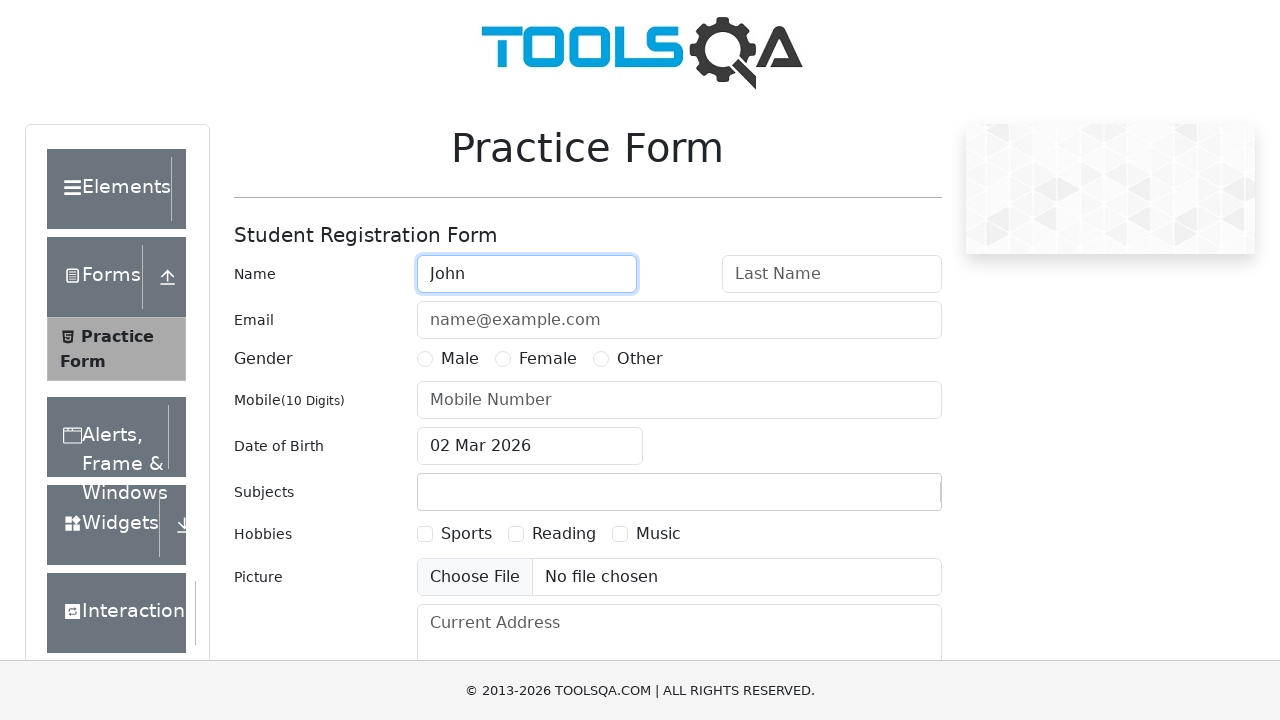

Filled last name field with 'Smith' on #lastName
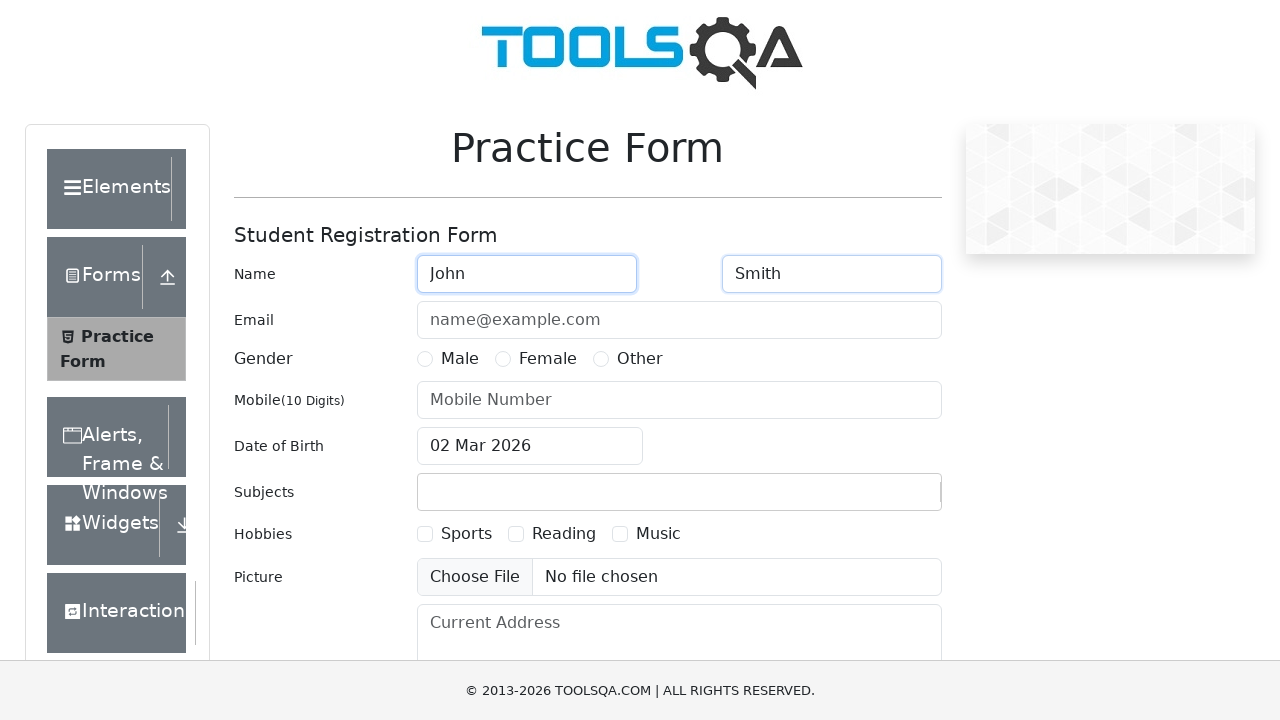

Filled email field with 'johnsmith@example.com' on #userEmail
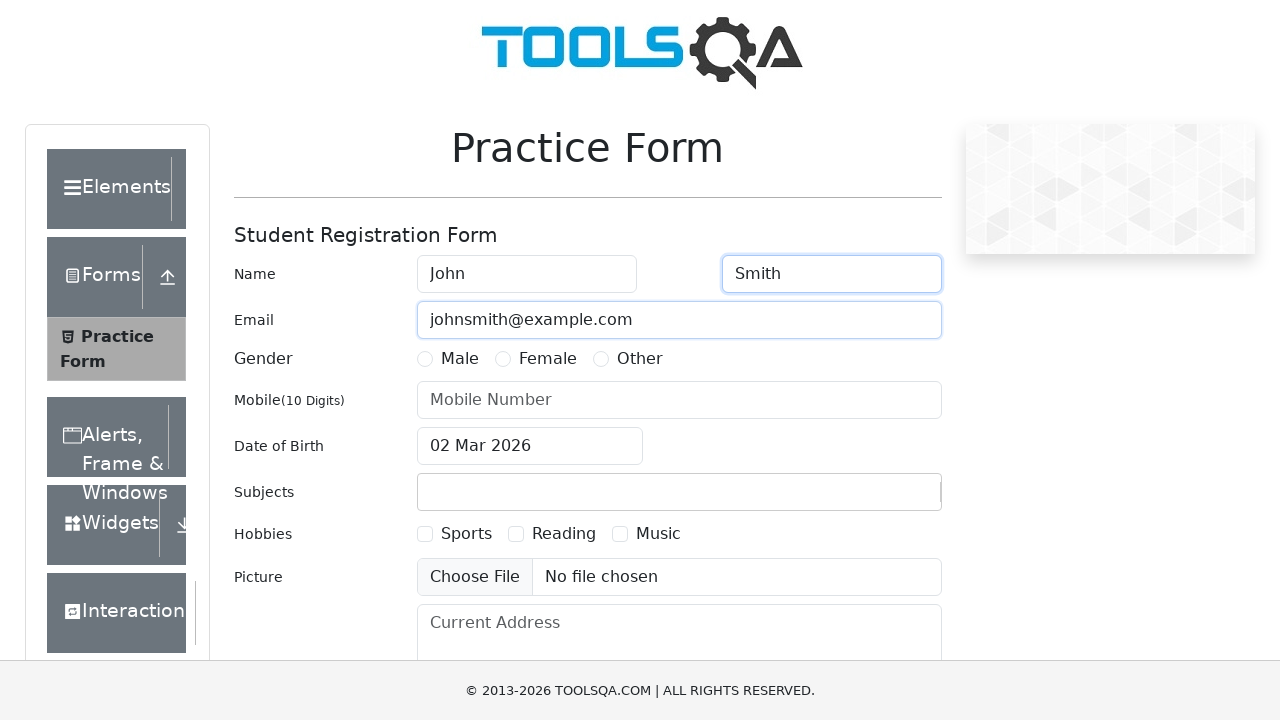

Selected Male gender option at (460, 359) on label[for='gender-radio-1']
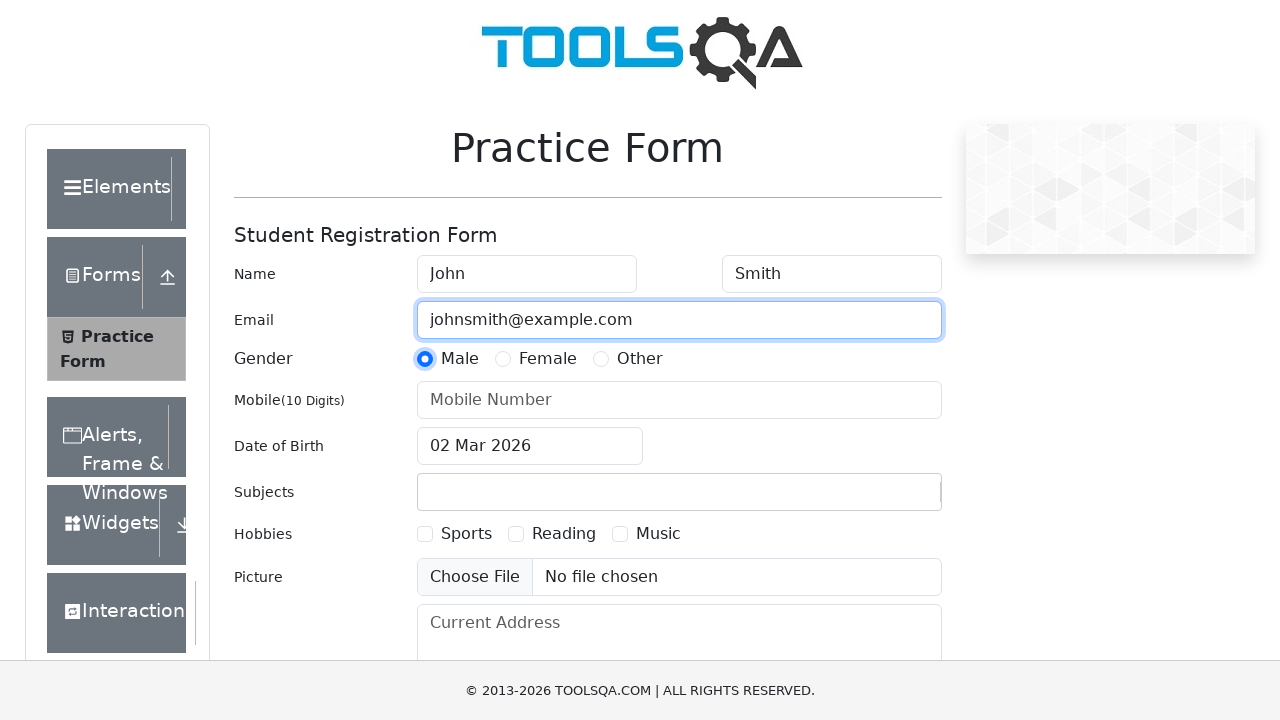

Filled mobile number field with '8125467890' on #userNumber
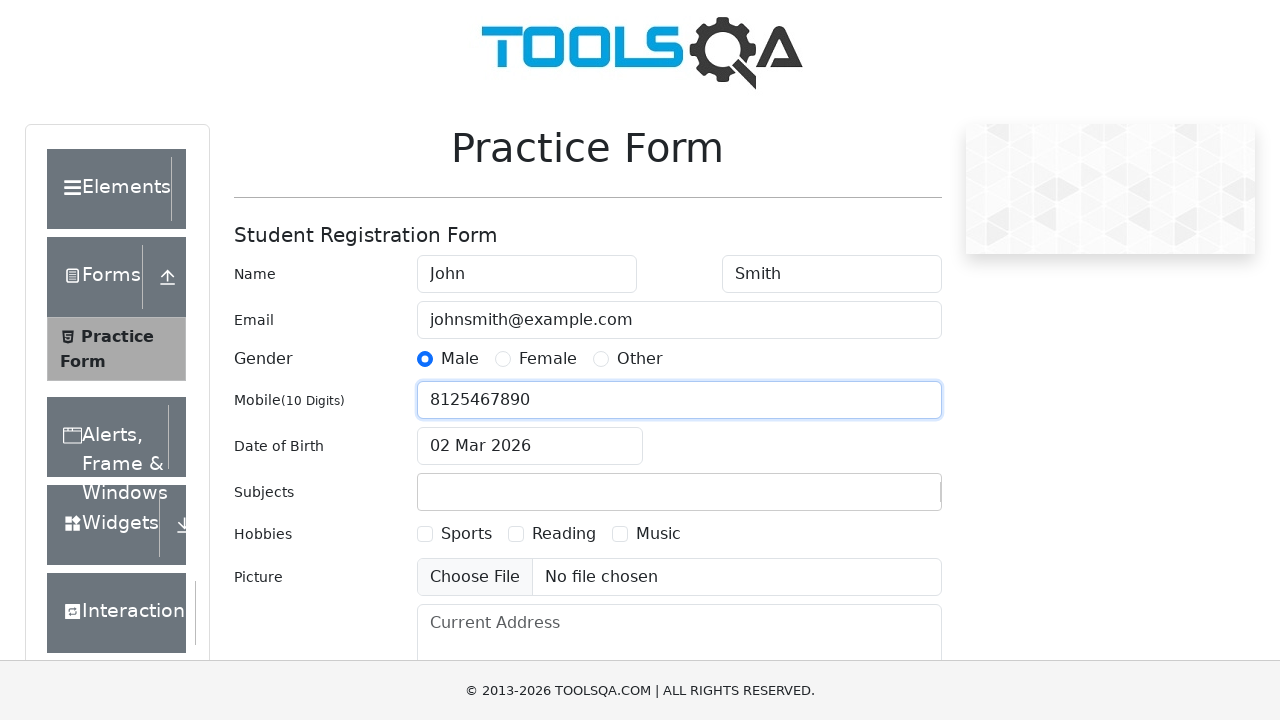

Filled subjects field with 'Maths' on #subjectsInput
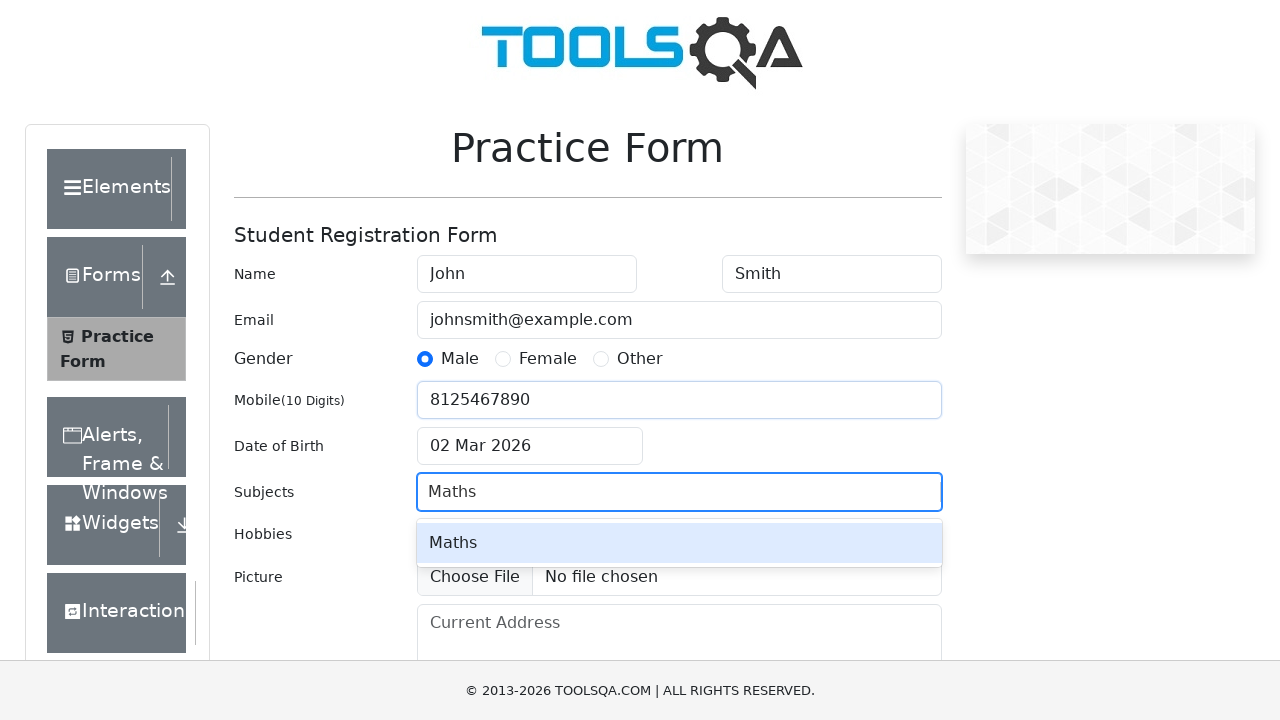

Pressed Enter to select Maths subject on #subjectsInput
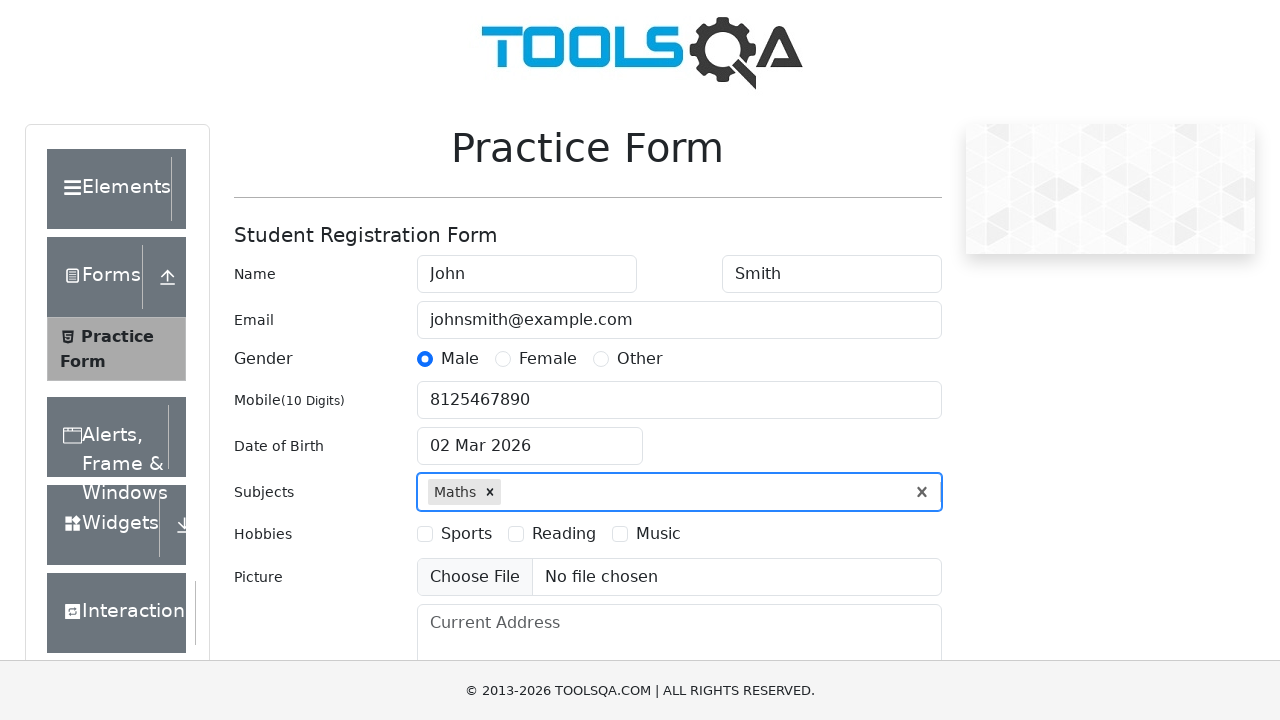

Selected Music hobby checkbox at (658, 534) on label[for='hobbies-checkbox-3']
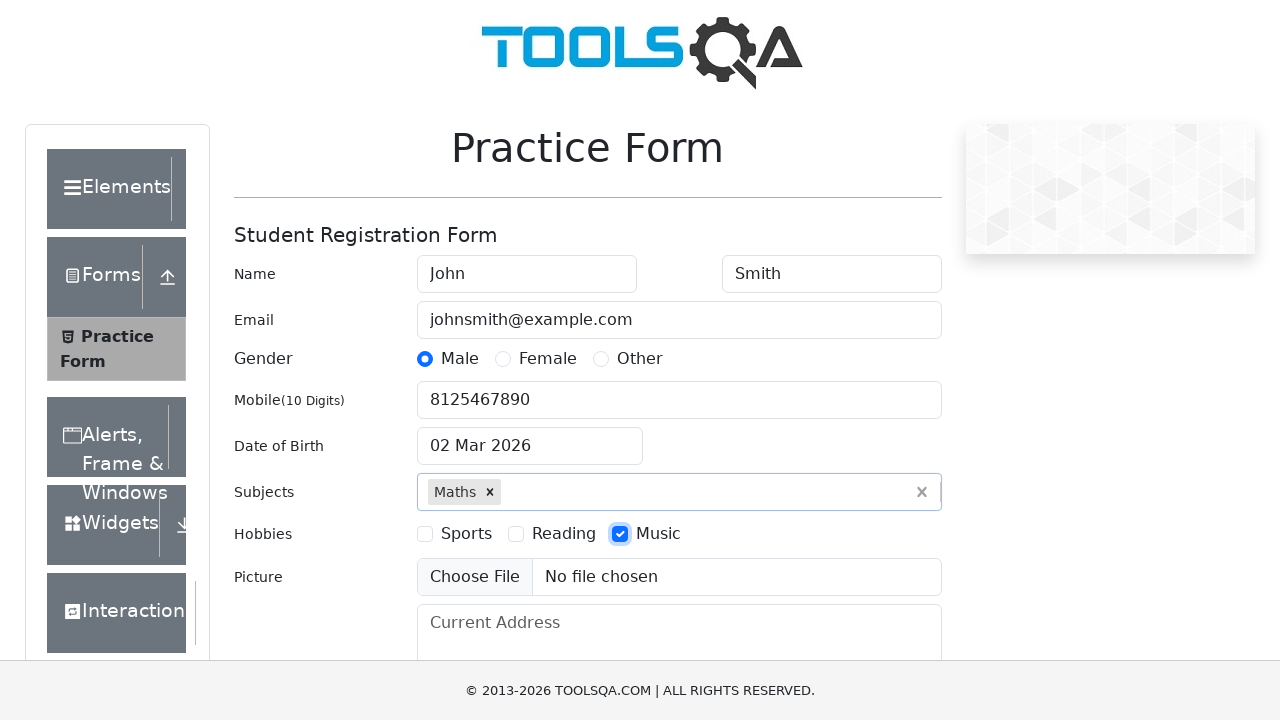

Filled current address field with '123 Test Street, Test City' on #currentAddress
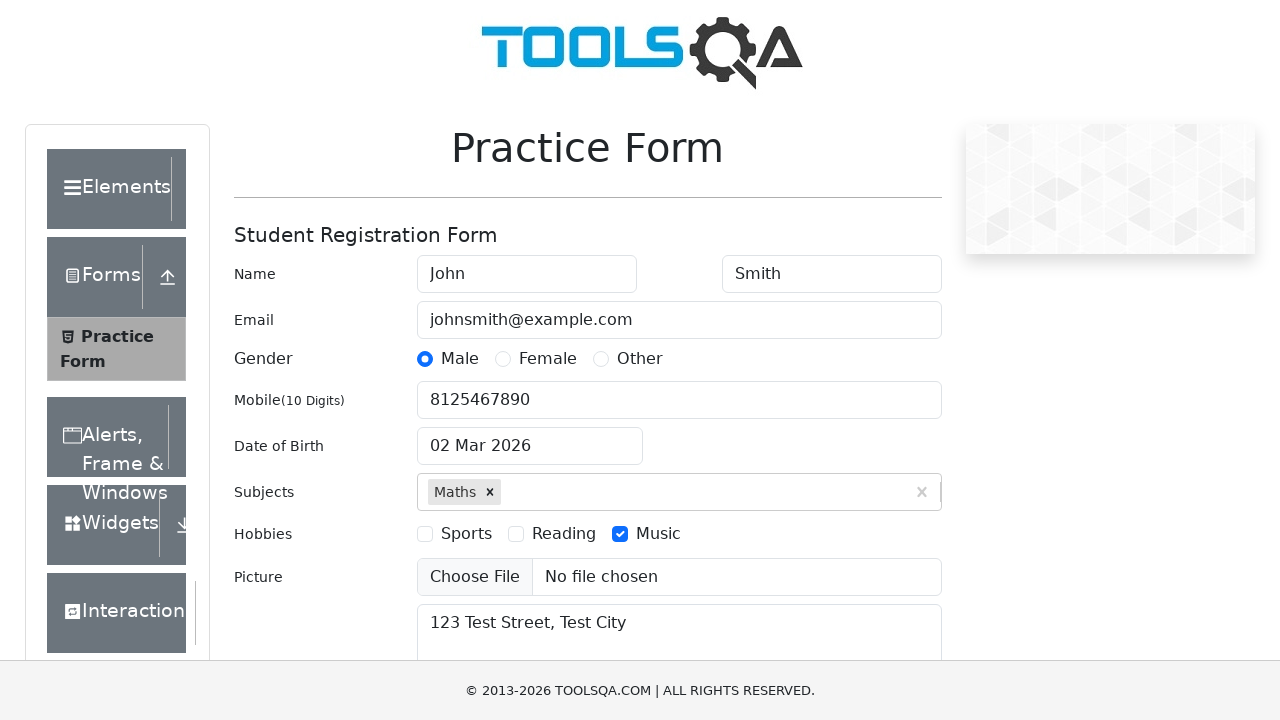

Clicked state dropdown to open it at (527, 437) on #state
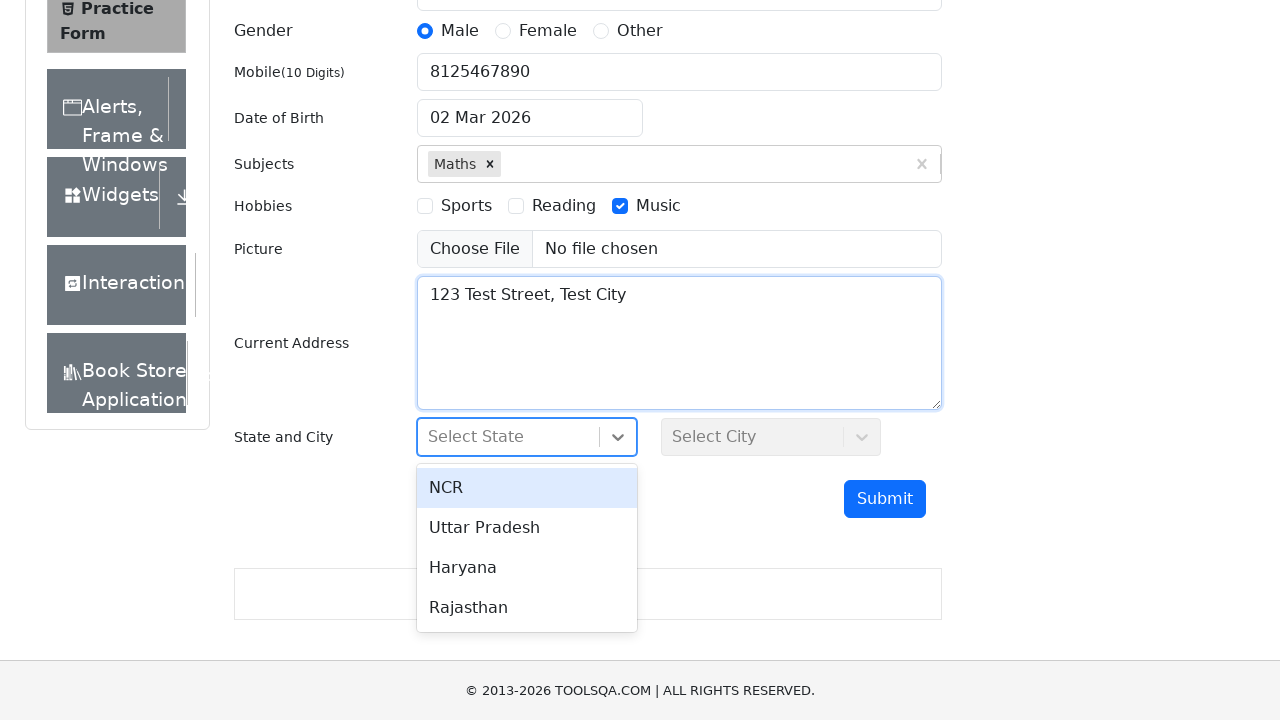

Waited for state dropdown option to appear
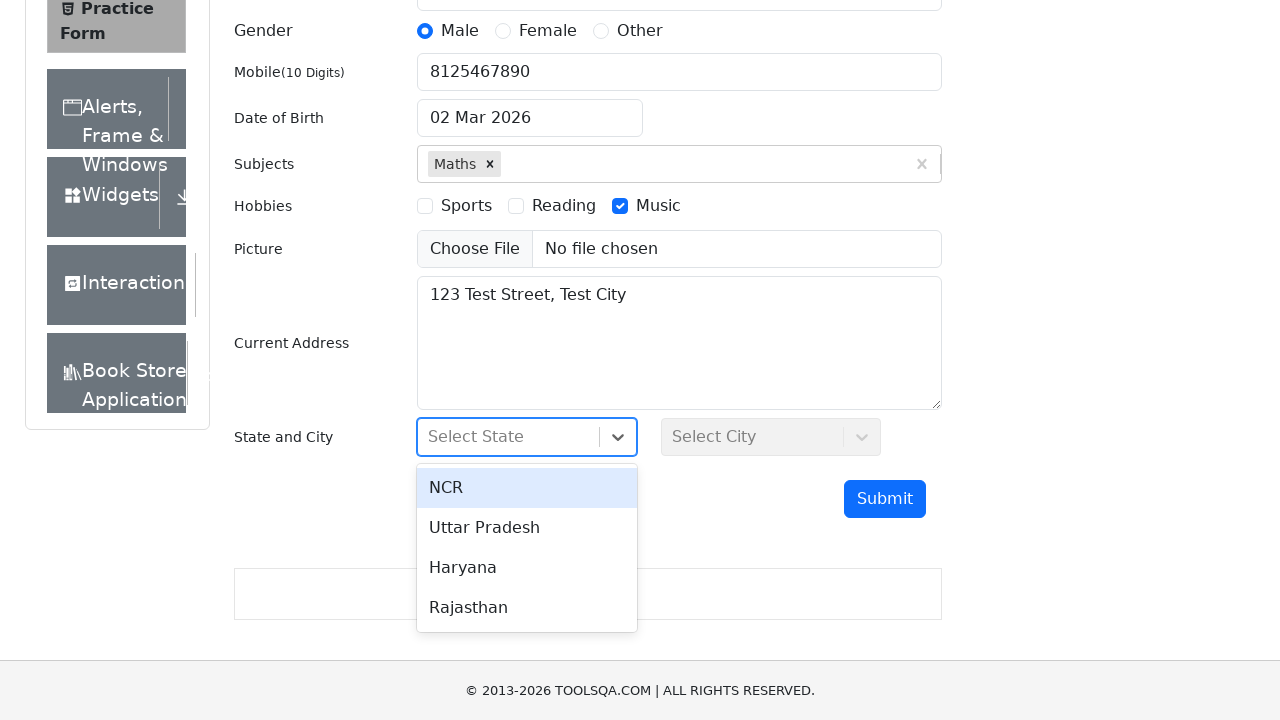

Selected first state option from dropdown at (527, 488) on div[id*='react-select-3-option-0']
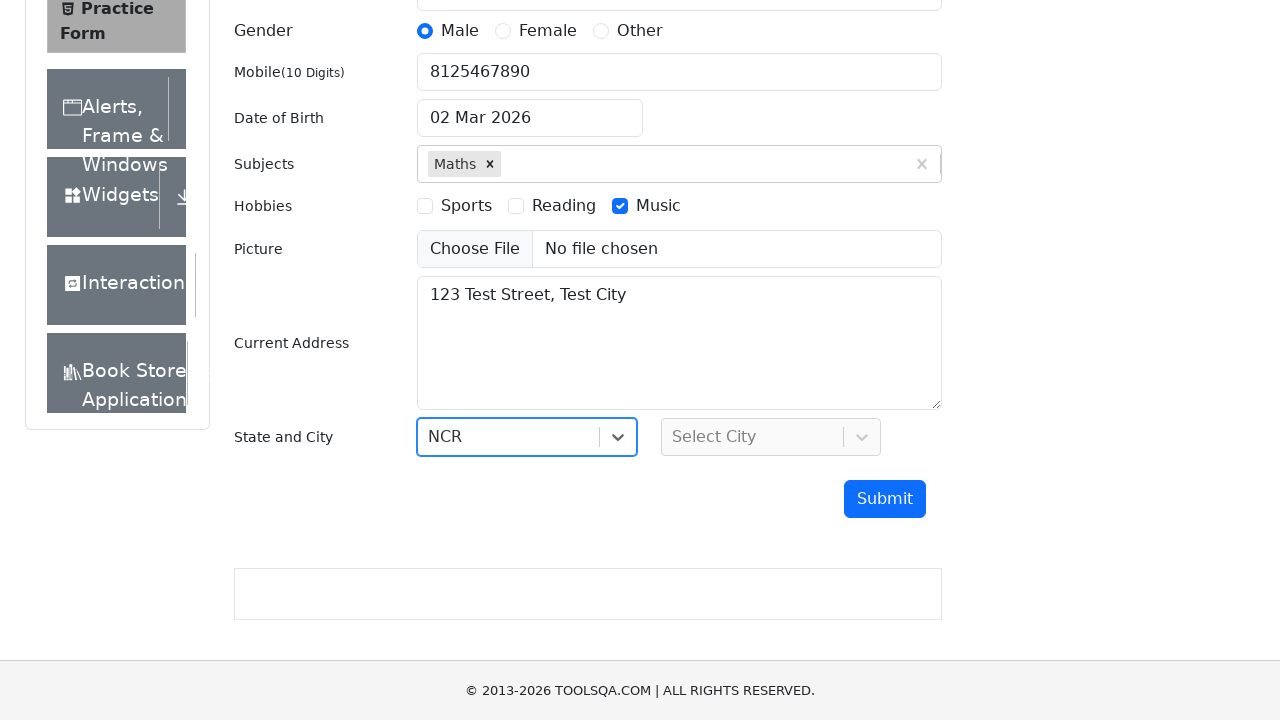

Clicked city dropdown to open it at (771, 437) on #city
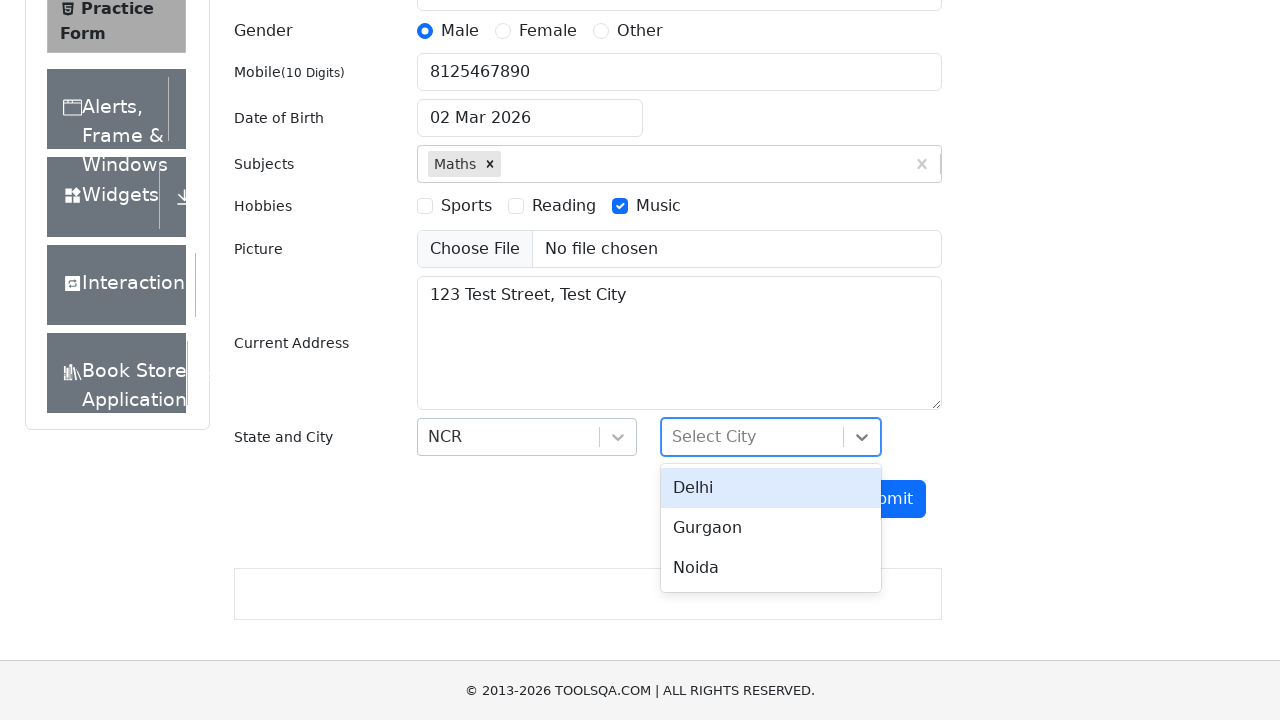

Waited for city dropdown option to appear
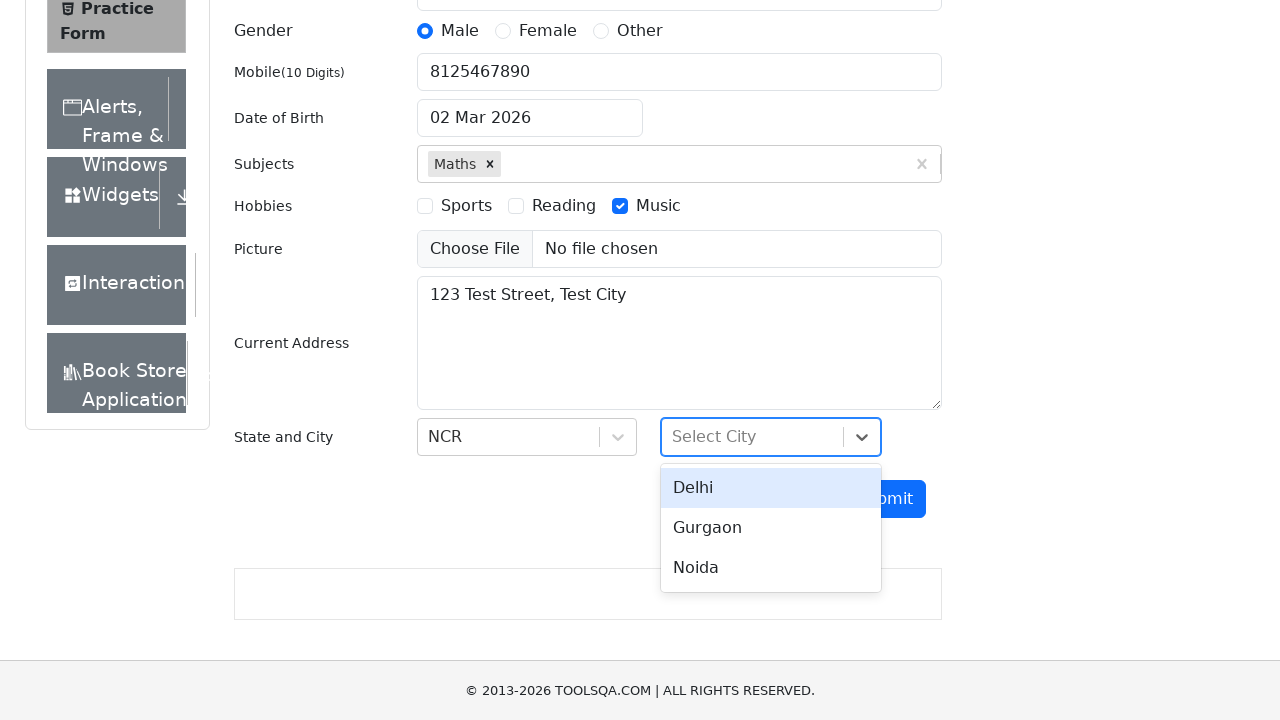

Selected first city option from dropdown at (771, 488) on div[id*='react-select-4-option-0']
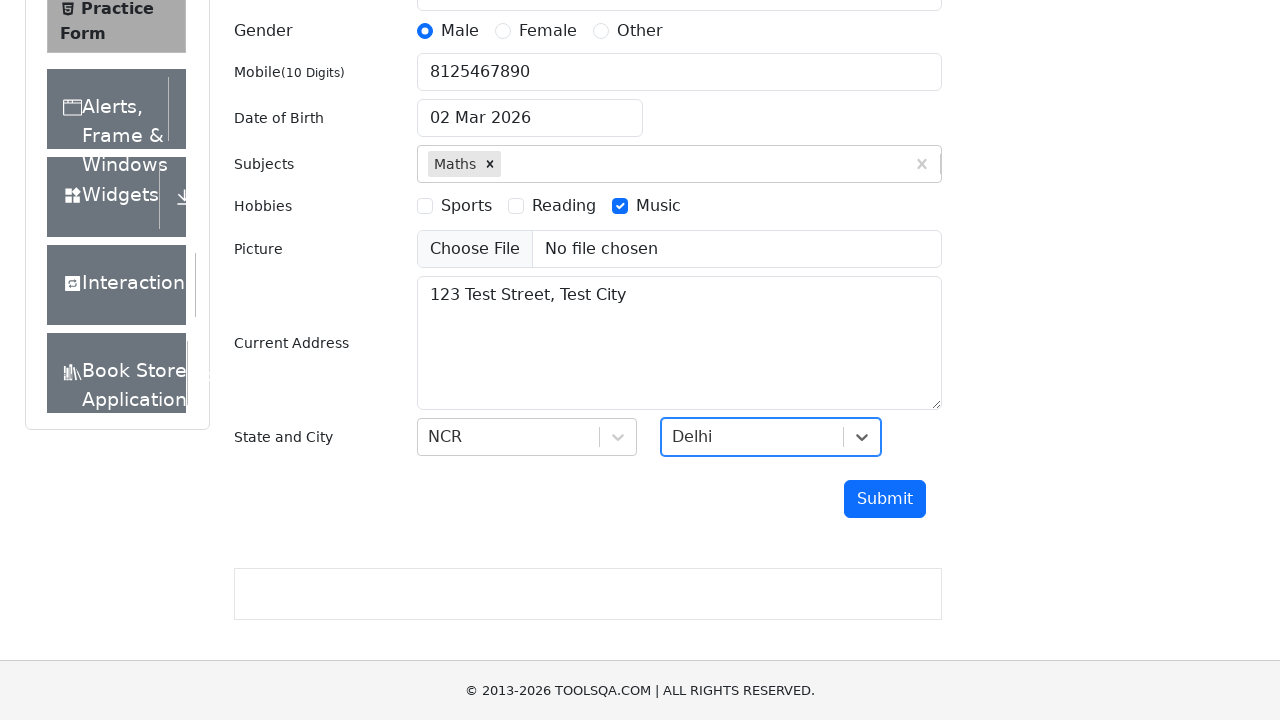

Clicked submit button to submit the form at (885, 499) on xpath=//button[@id='submit']
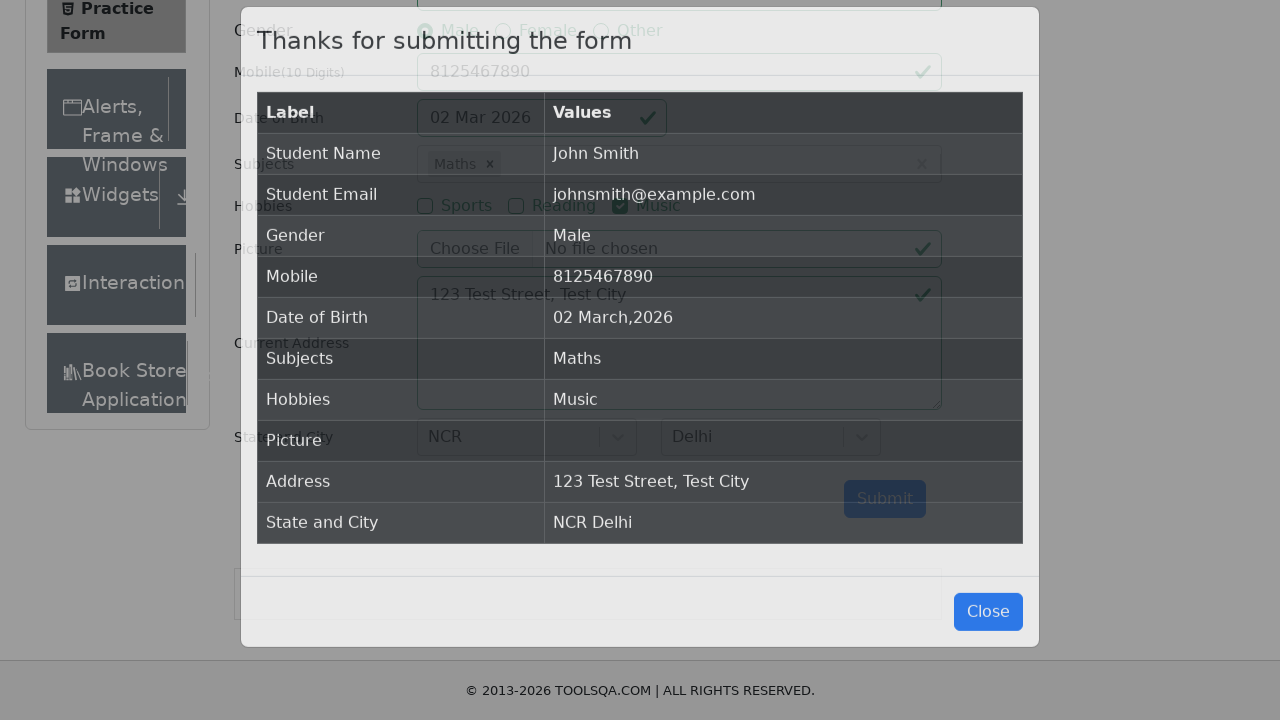

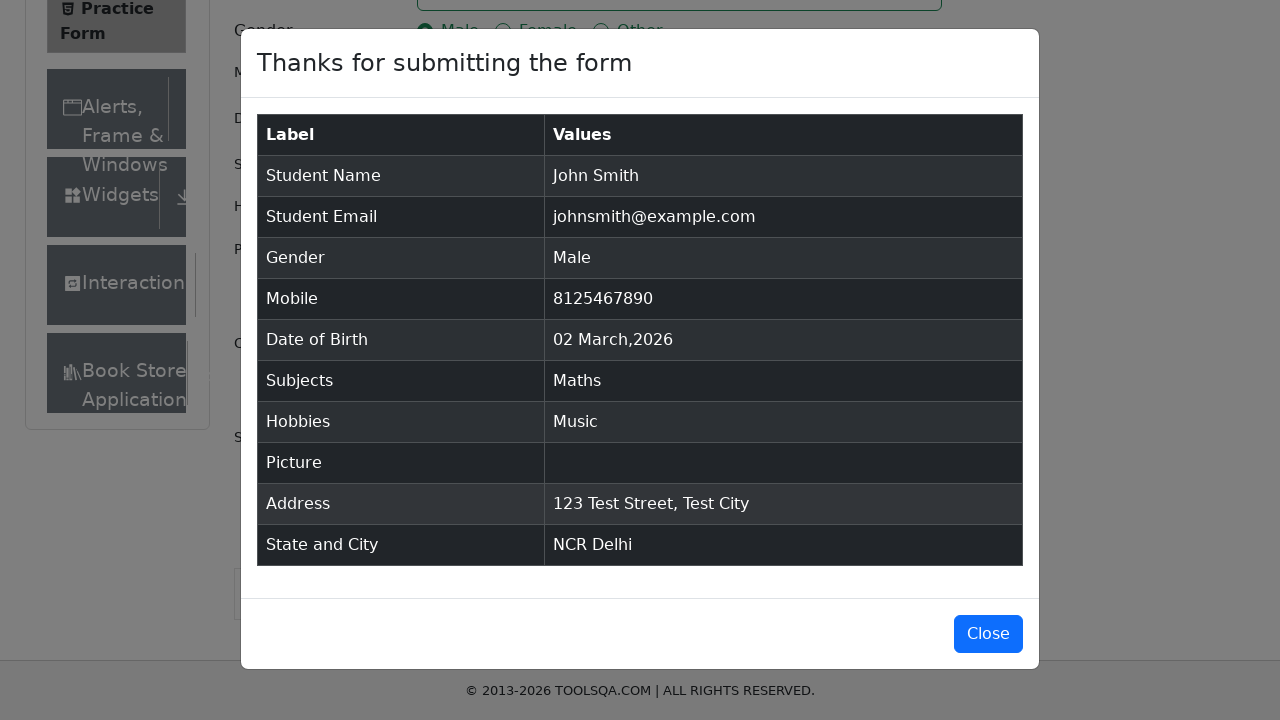